Tests iframe handling functionality by switching to a single iframe, filling an input field, then navigating to multiple nested iframes and filling another input field.

Starting URL: https://demo.automationtesting.in/Frames.html

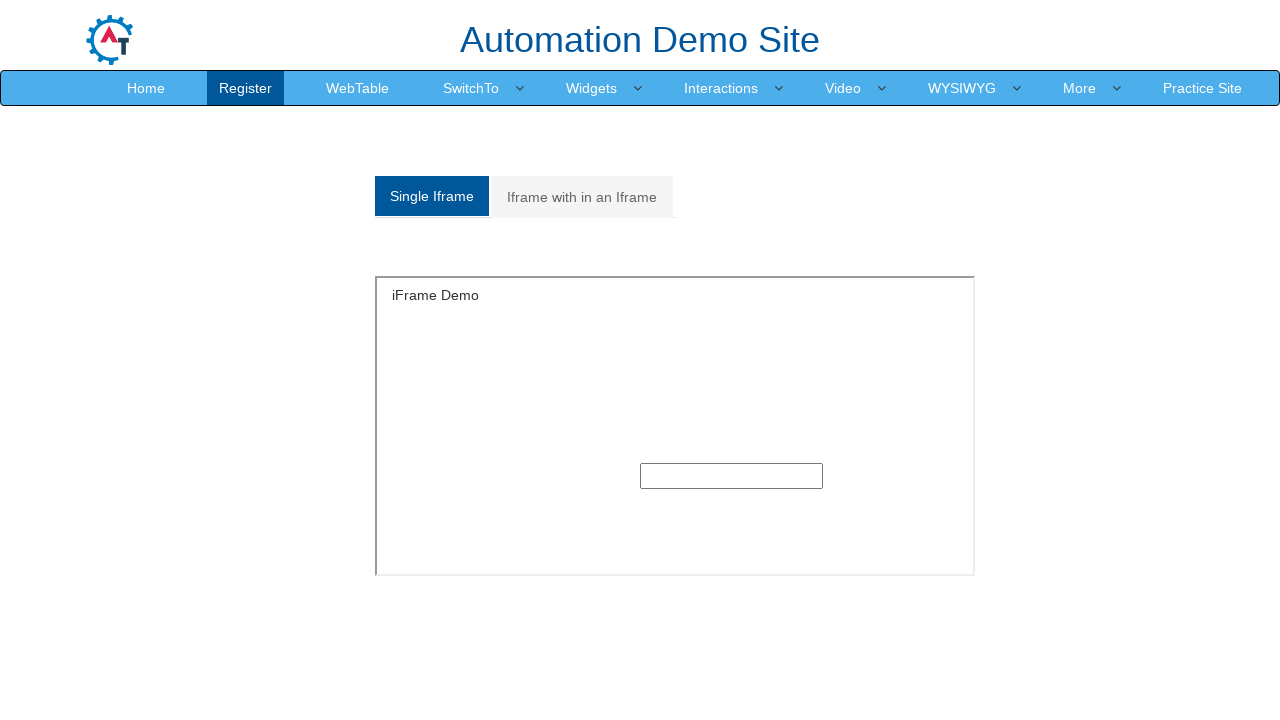

Located single iframe with id 'singleframe'
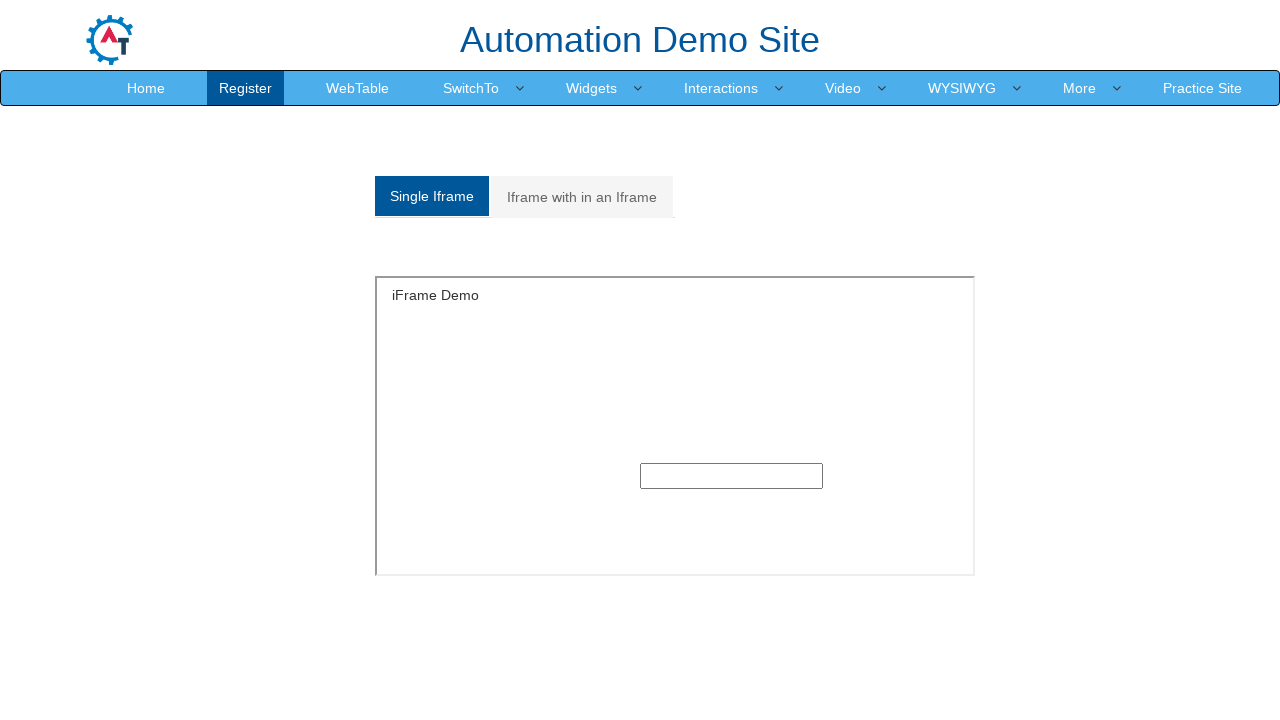

Filled text input in single iframe with 'sandy' on iframe#singleframe >> internal:control=enter-frame >> input[type='text'] >> nth=
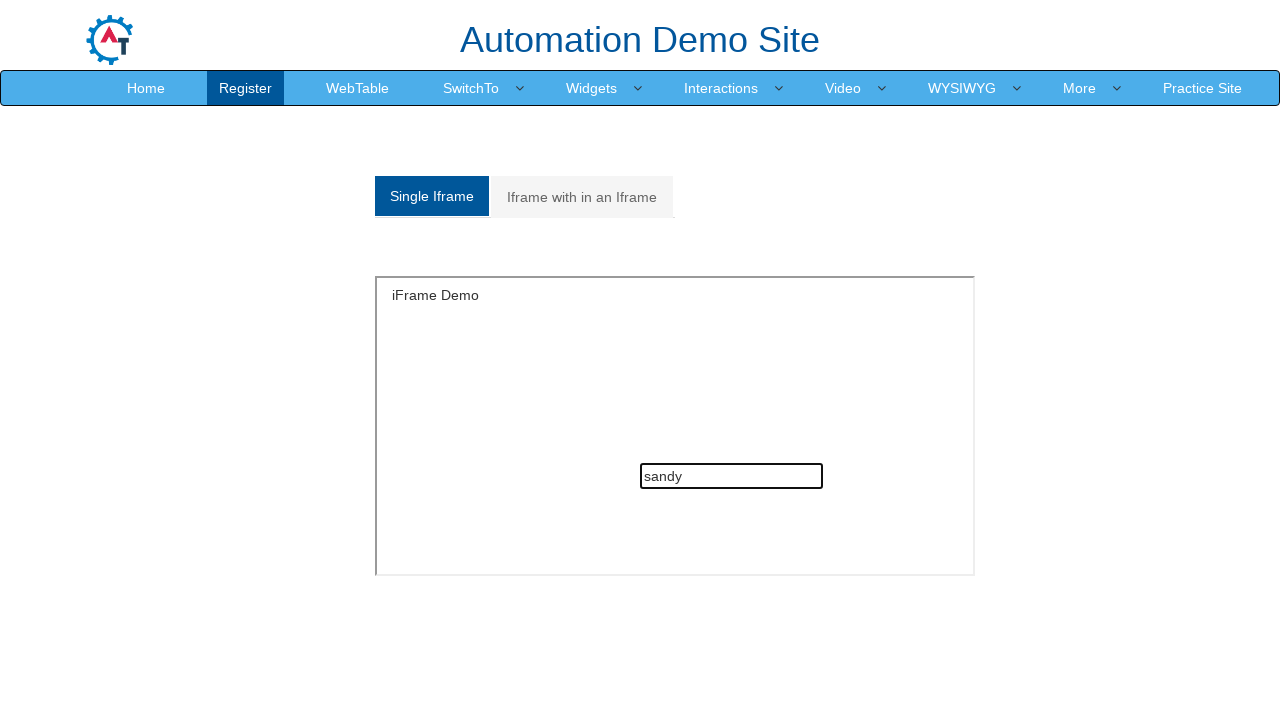

Clicked on the second 'Multiple Frames' tab at (582, 197) on a.analystic >> nth=1
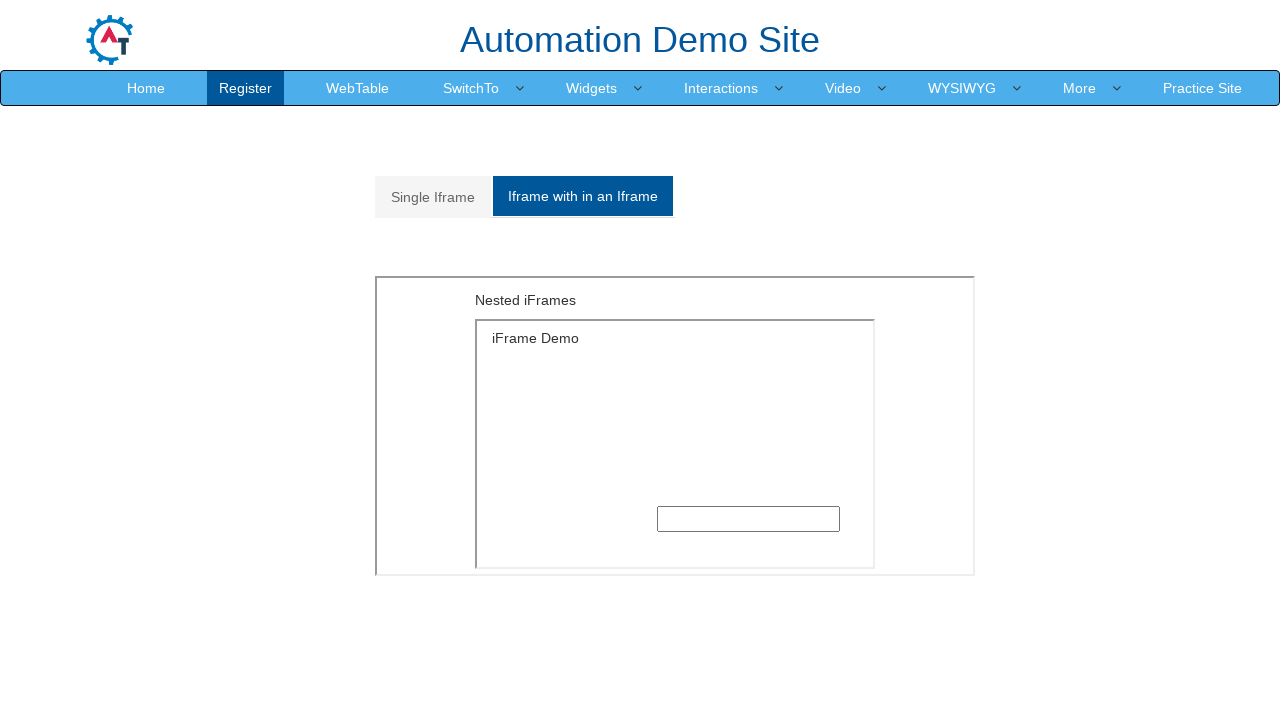

Waited 1000ms for multiple frames section to load
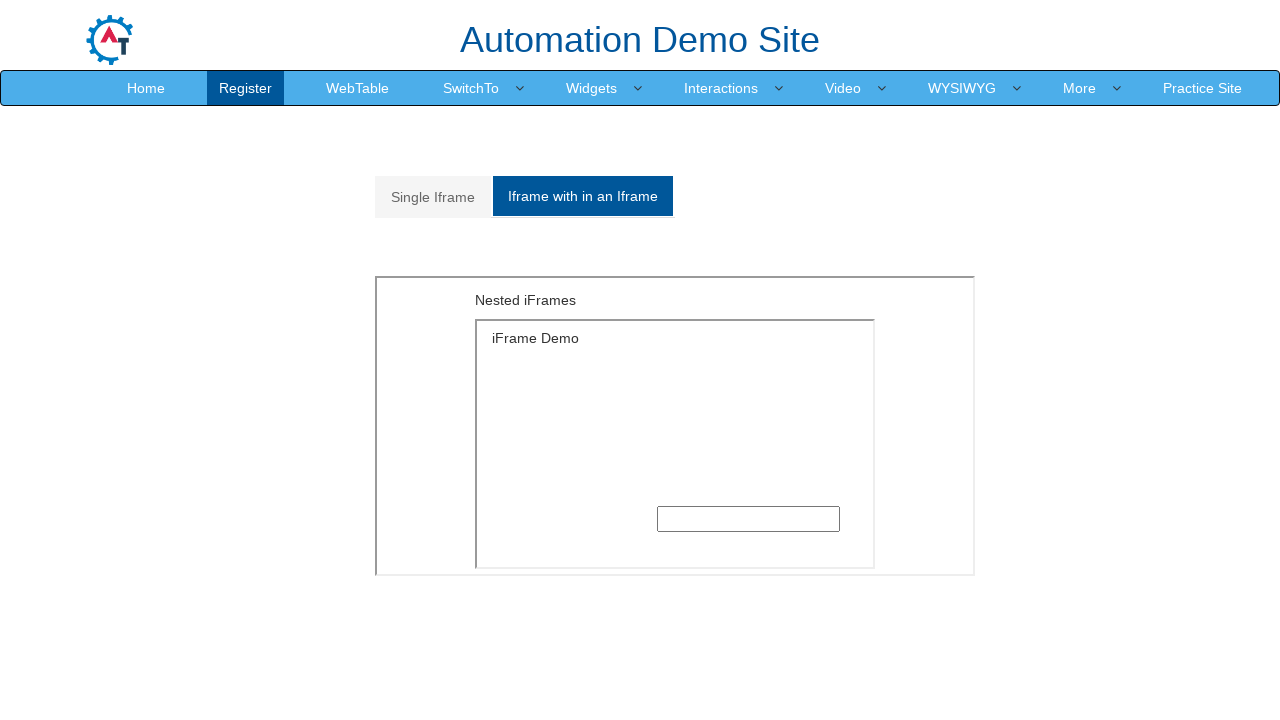

Located outer iframe with src 'MultipleFrames.html'
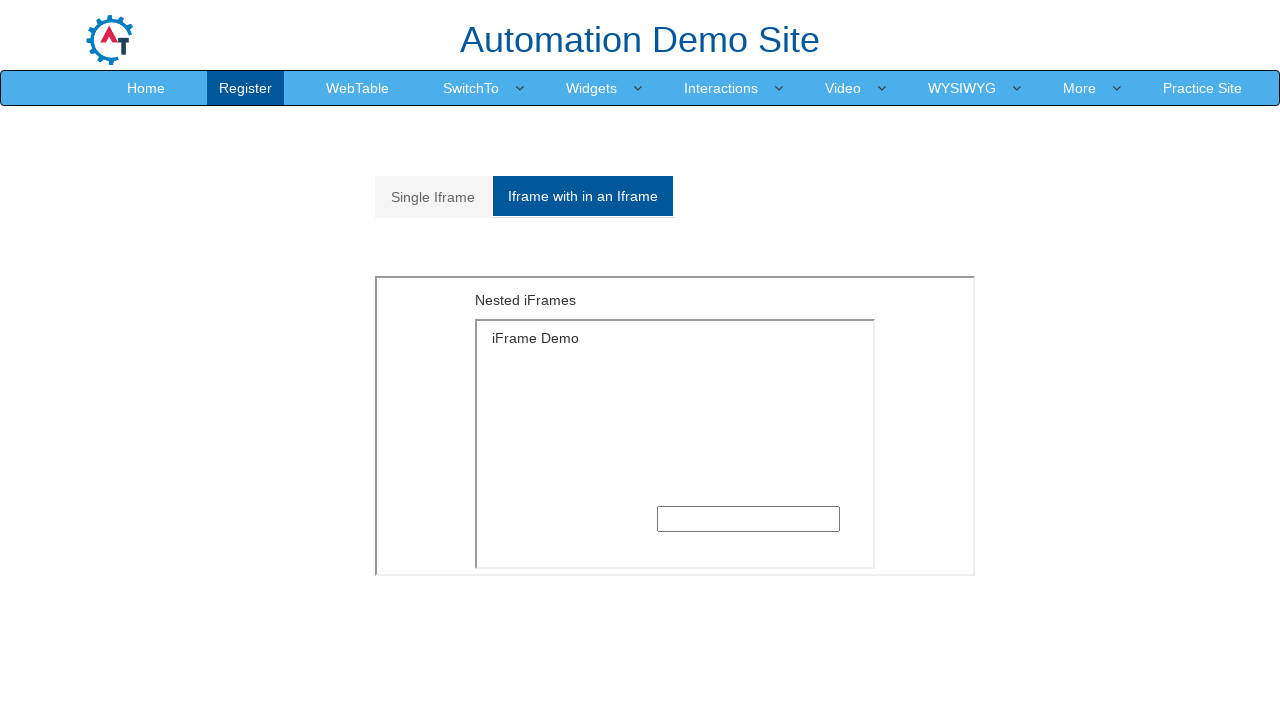

Located inner left iframe within outer frame
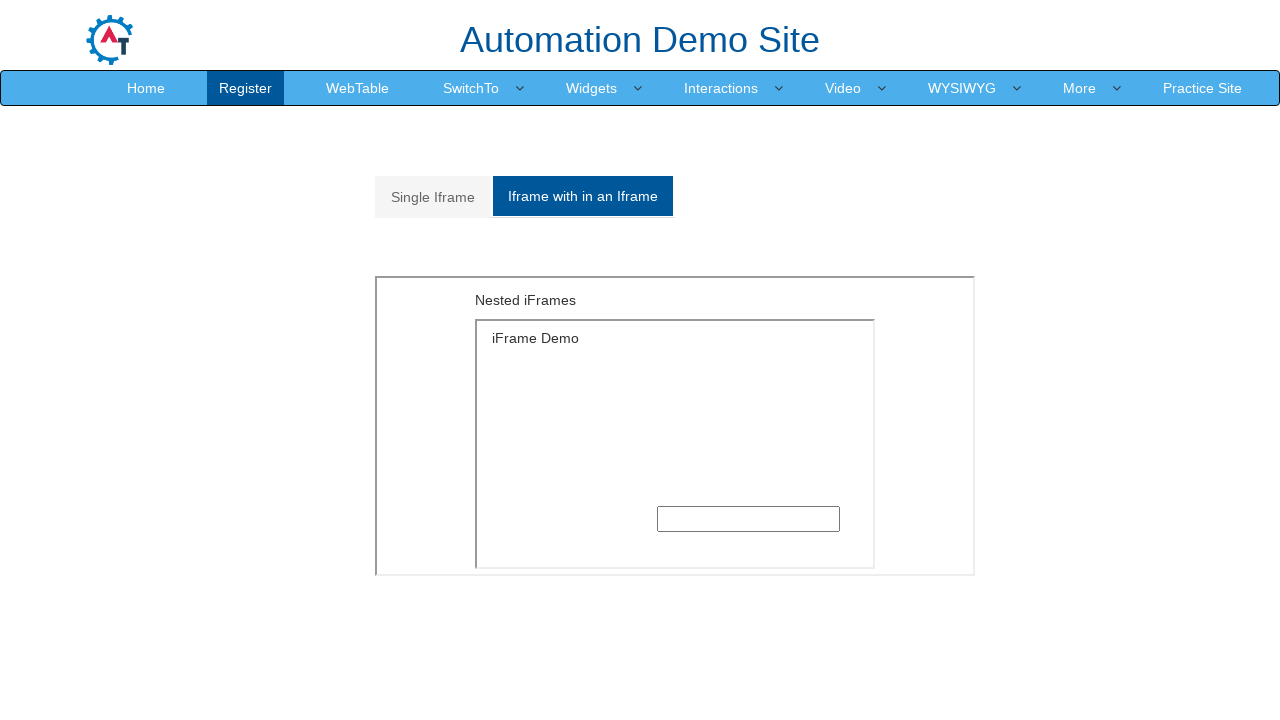

Filled text input in nested iframe with 'San' on iframe[src='MultipleFrames.html'] >> internal:control=enter-frame >> iframe[styl
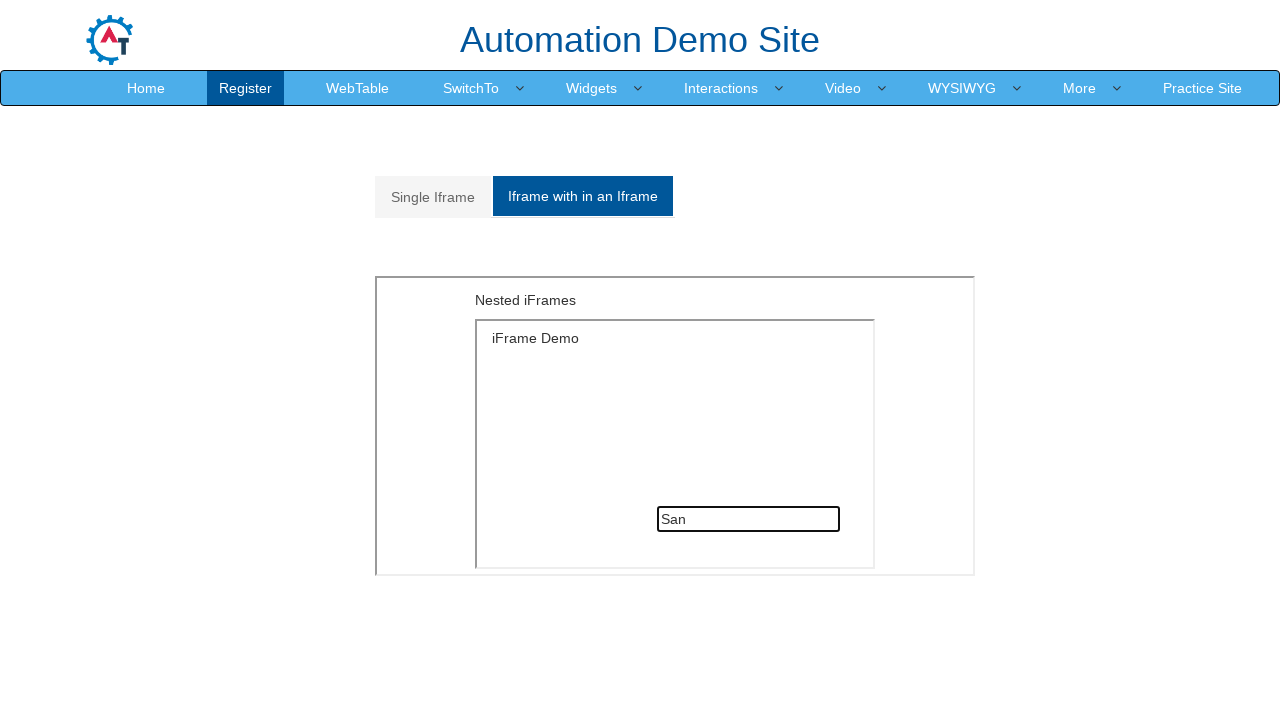

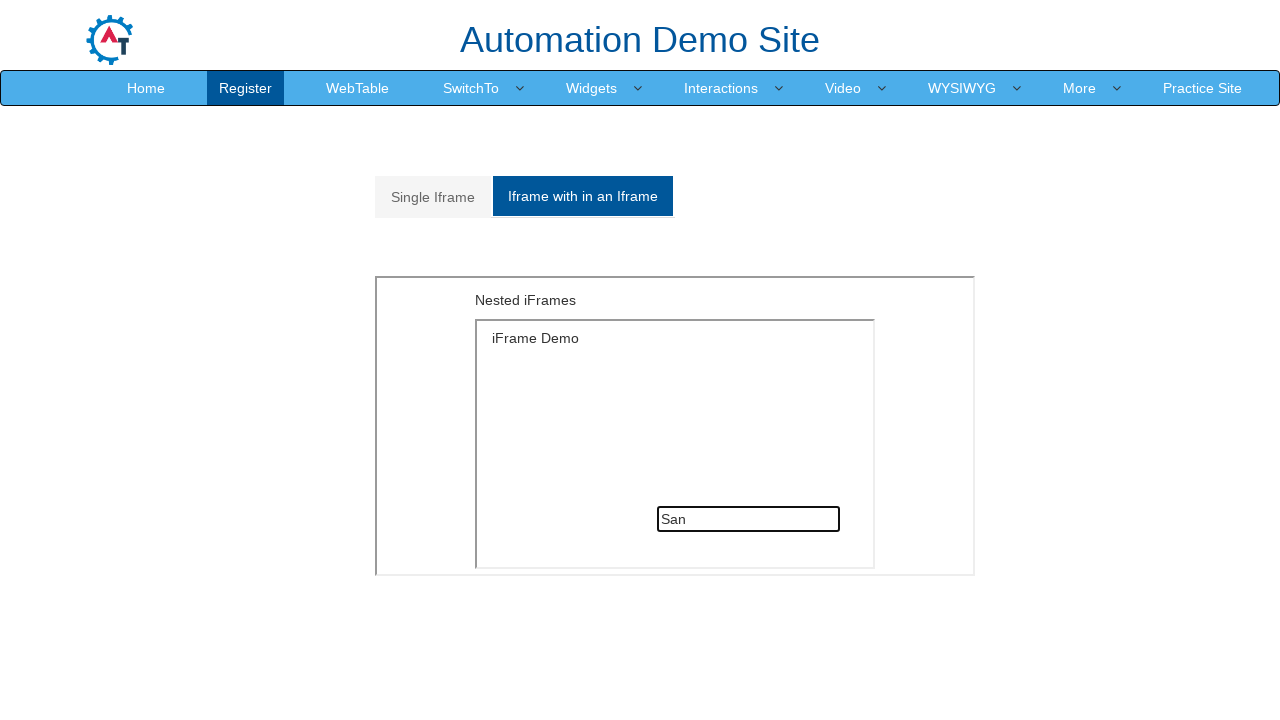